Tests user registration by filling in username, password, and confirm password fields, then submitting the form and verifying success message

Starting URL: https://practice.expandtesting.com/register

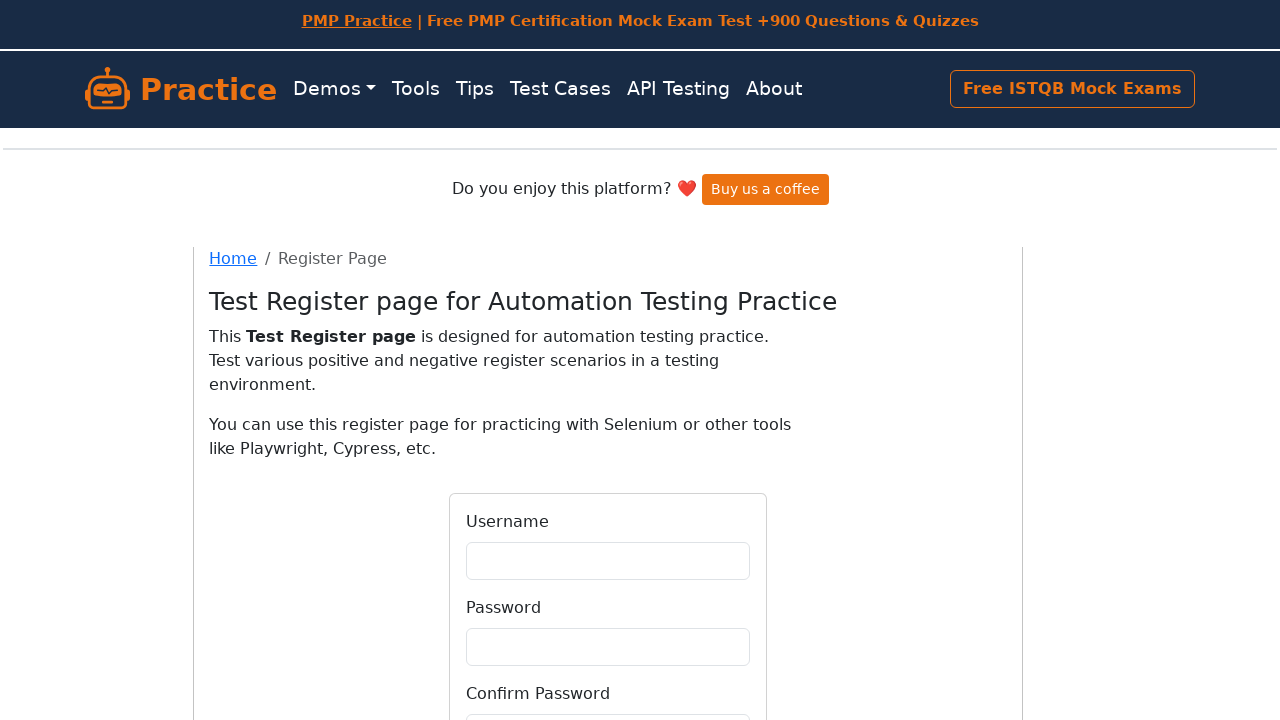

Filled username field with 'TestUser7842' on input#username
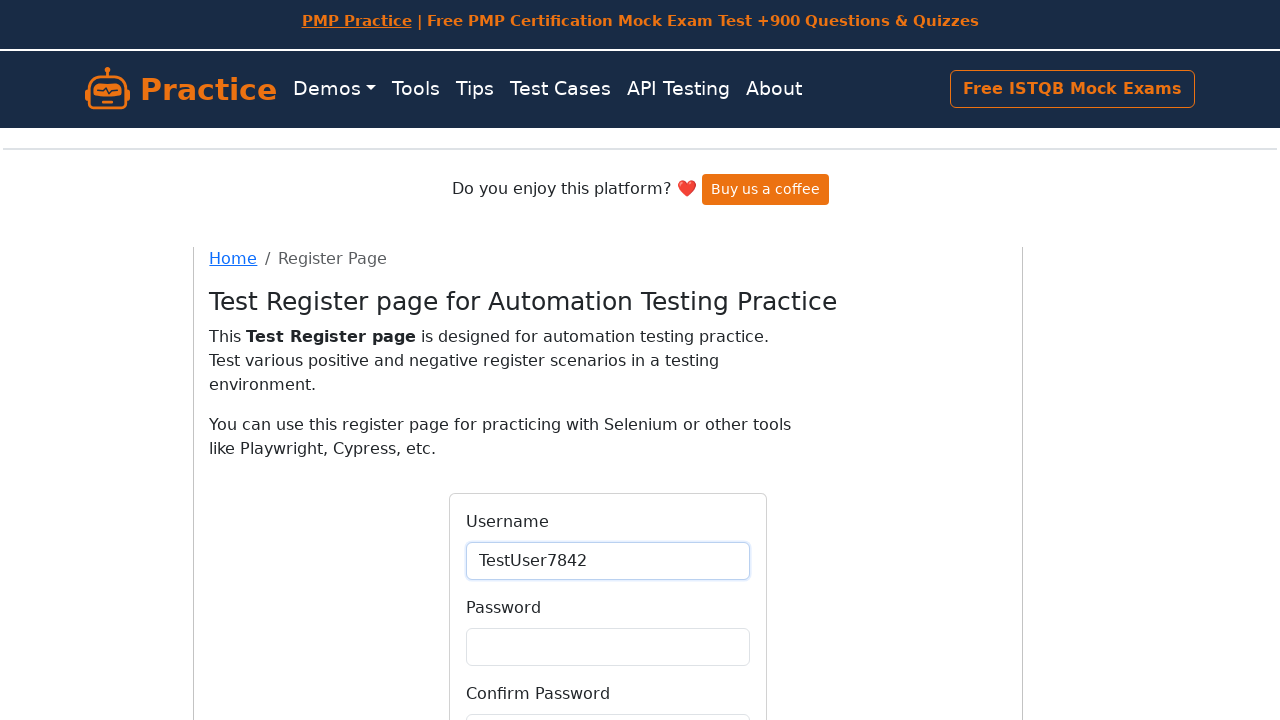

Filled password field with 'SecurePass7842' on input#password
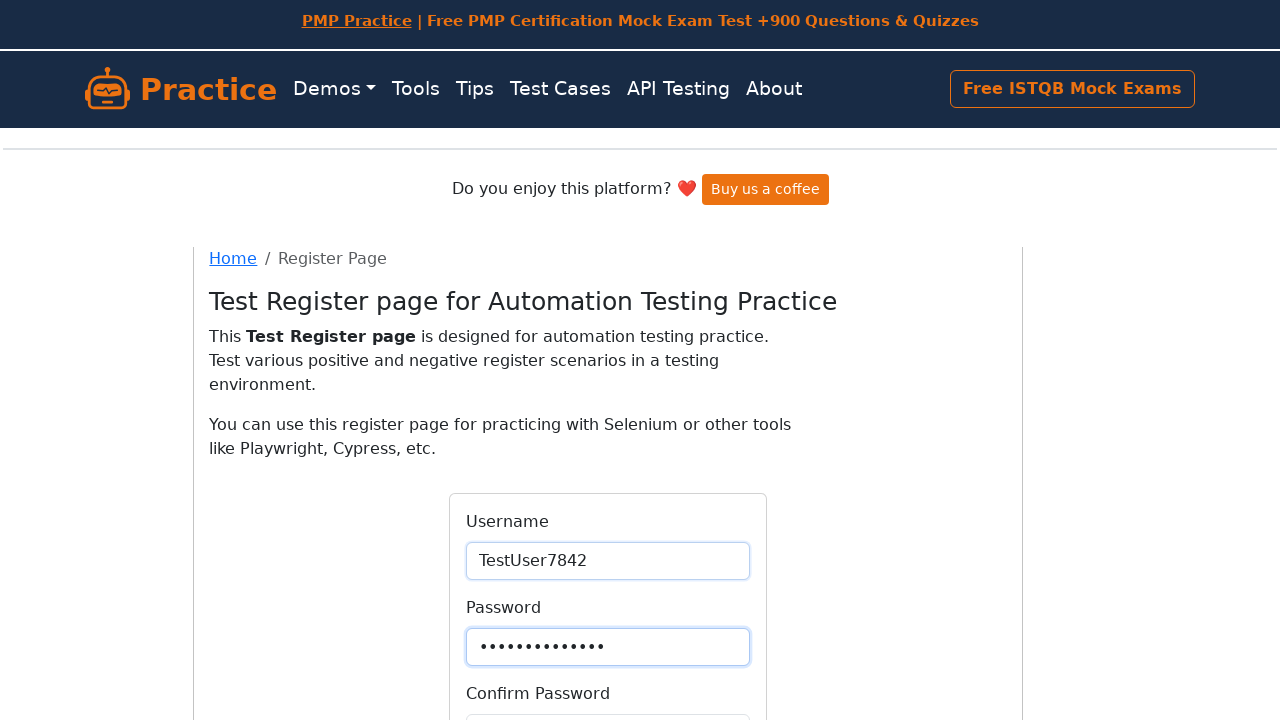

Filled confirm password field with 'SecurePass7842' on input#confirmPassword
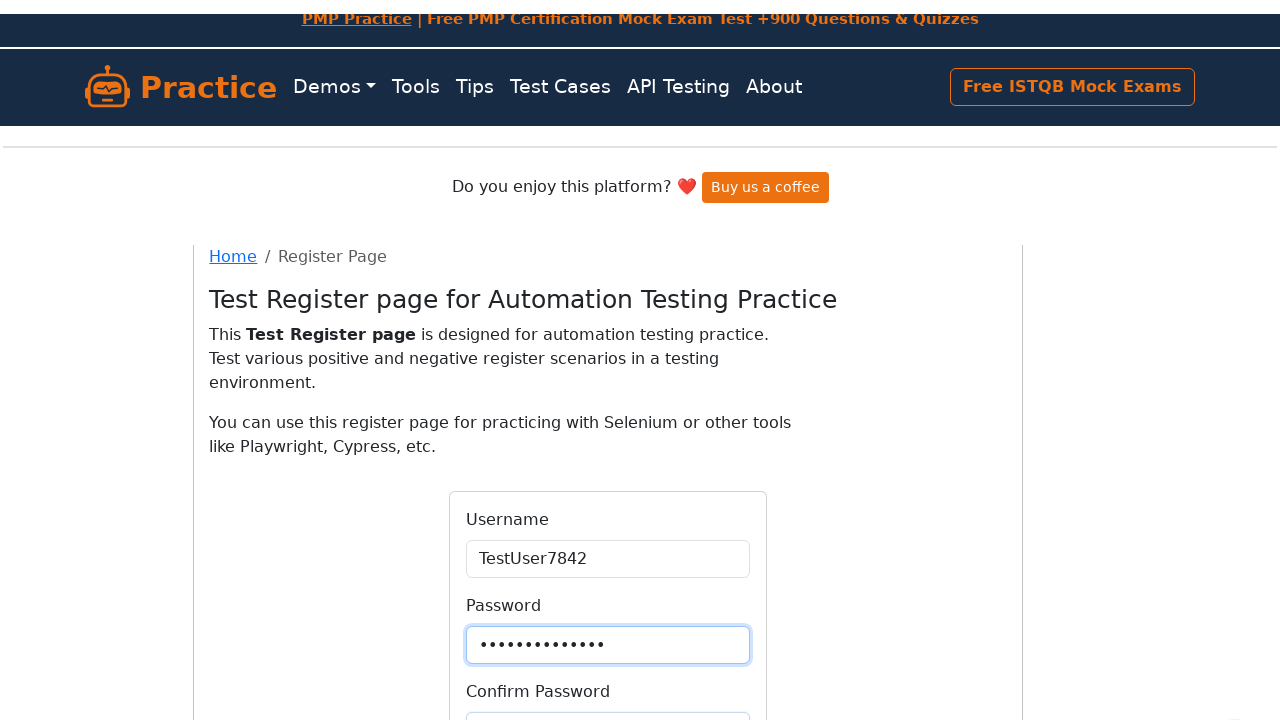

Clicked submit button to register at (608, 564) on button[type='submit']
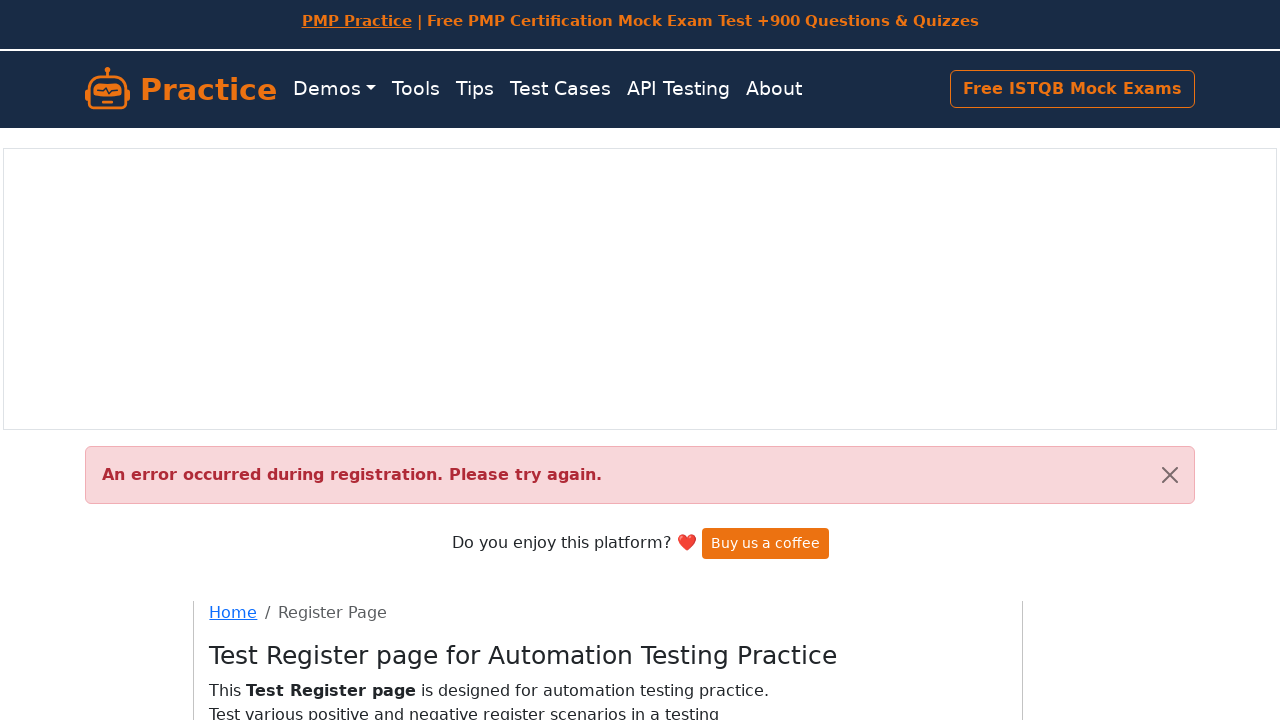

Success message appeared on registration completion
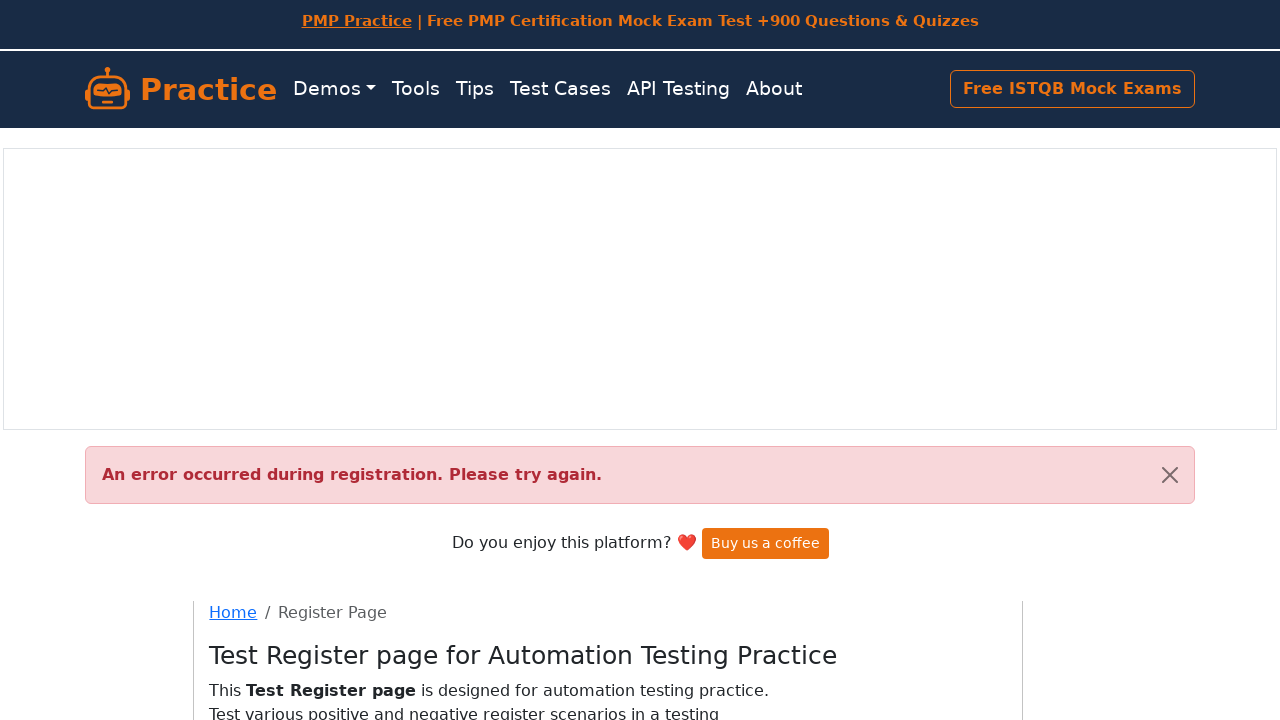

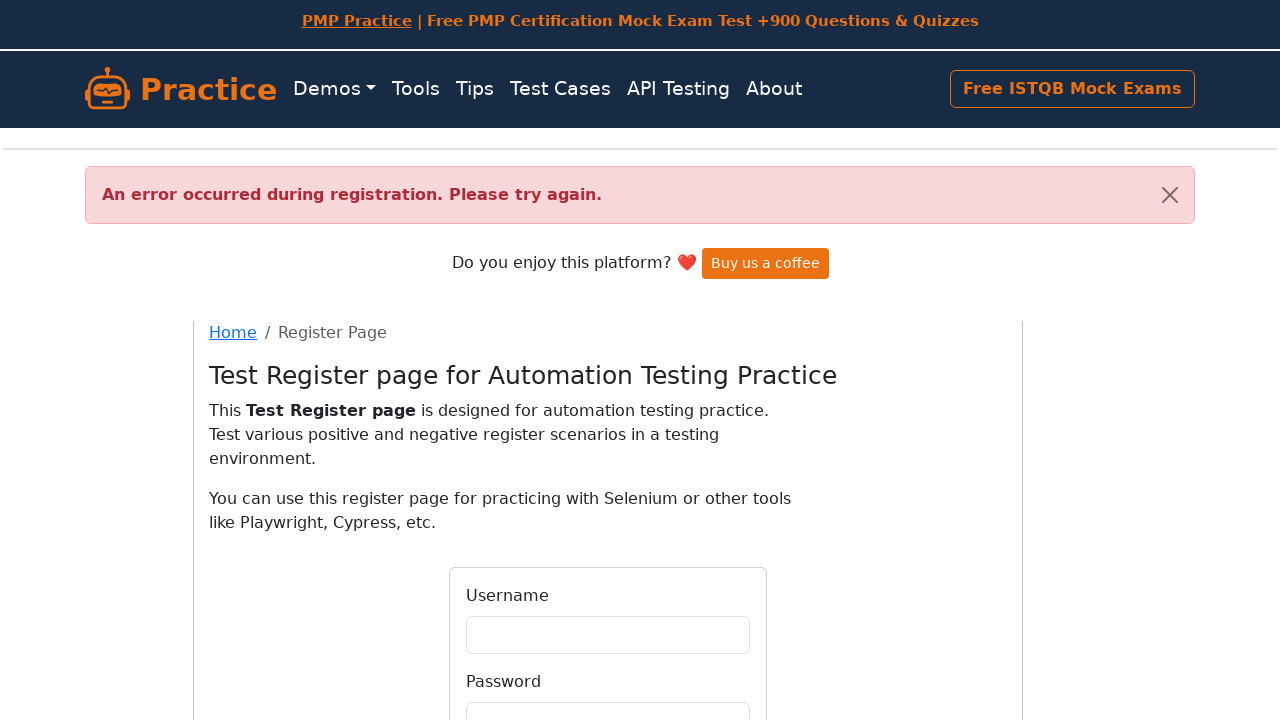